Tests various checkbox interactions on a practice page including basic checkboxes, Ajax checkboxes, toggle switches, and multi-select checkbox components

Starting URL: https://leafground.com/checkbox.xhtml

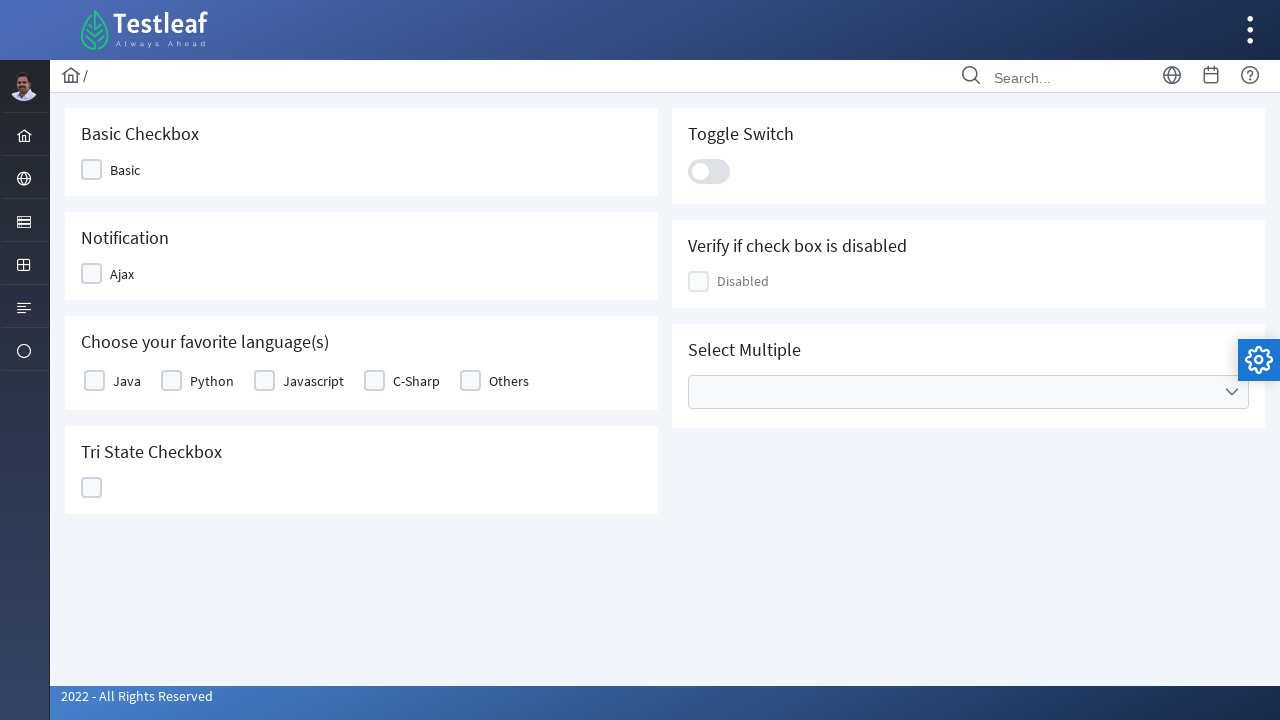

Clicked Basic checkbox at (125, 170) on xpath=//span[text() = 'Basic']
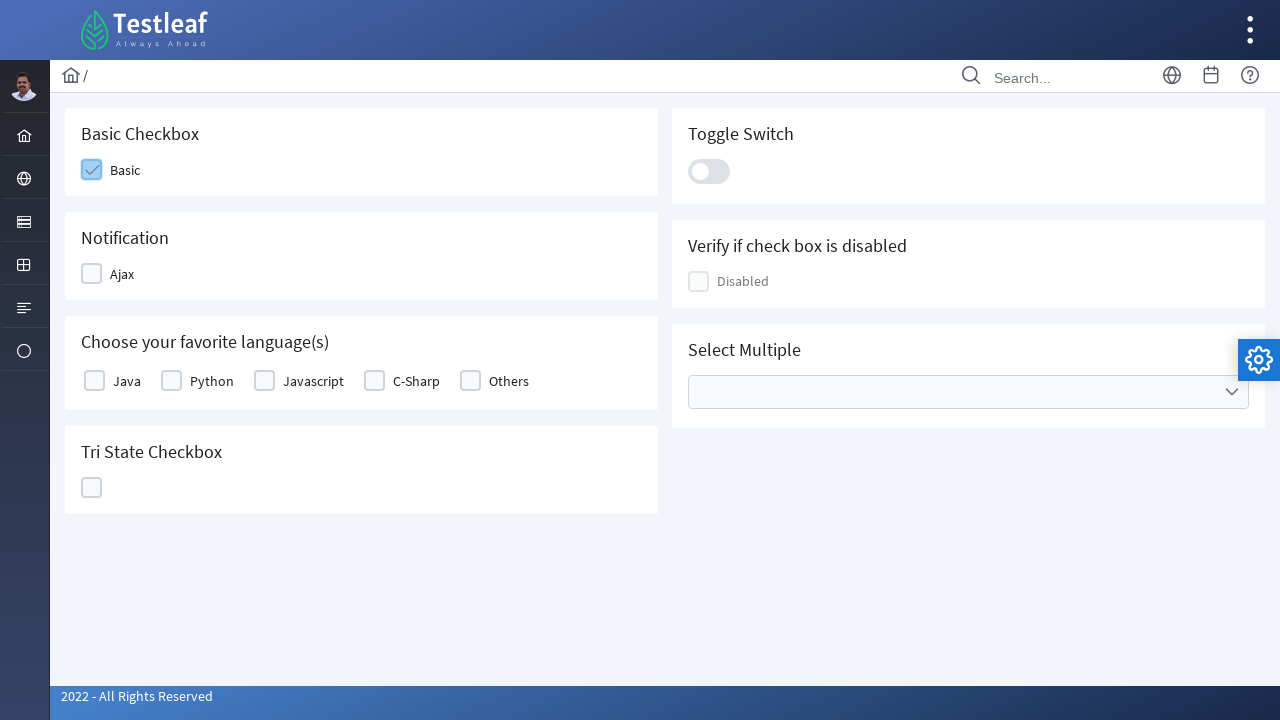

Clicked Ajax checkbox at (122, 274) on xpath=//span[text() = 'Ajax']
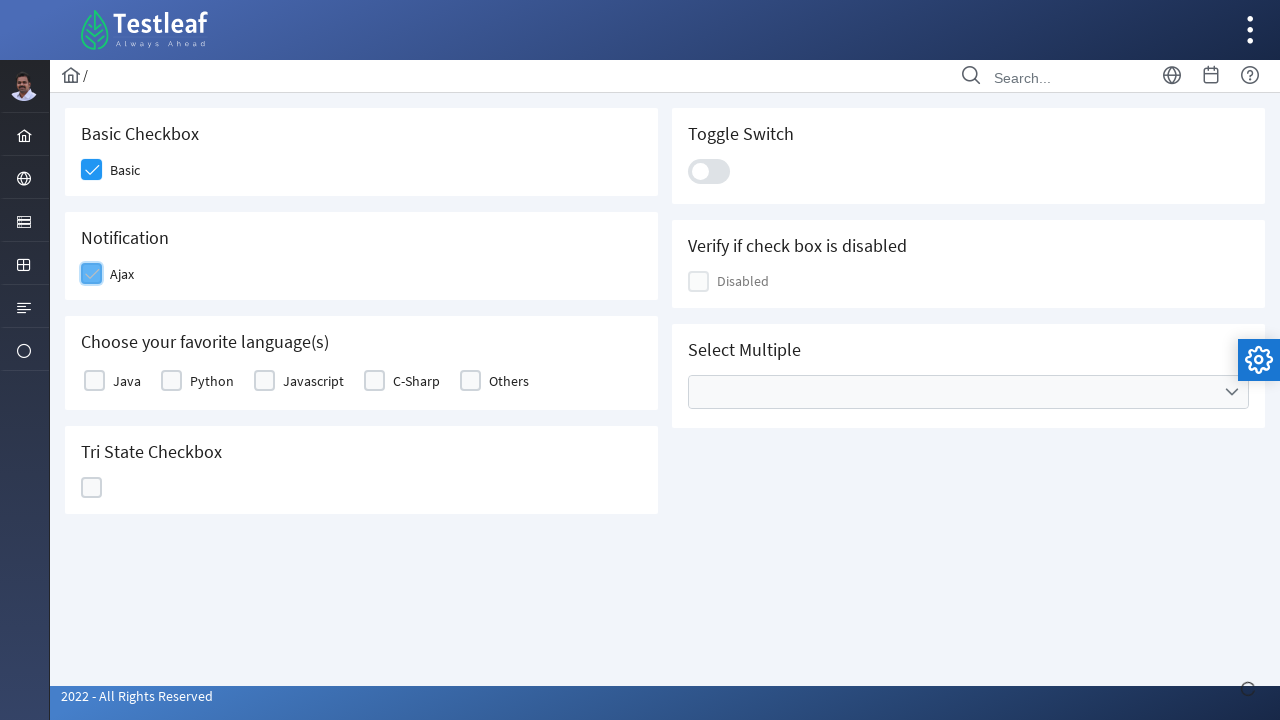

Clicked Python checkbox at (212, 381) on xpath=//label[text() = 'Python']
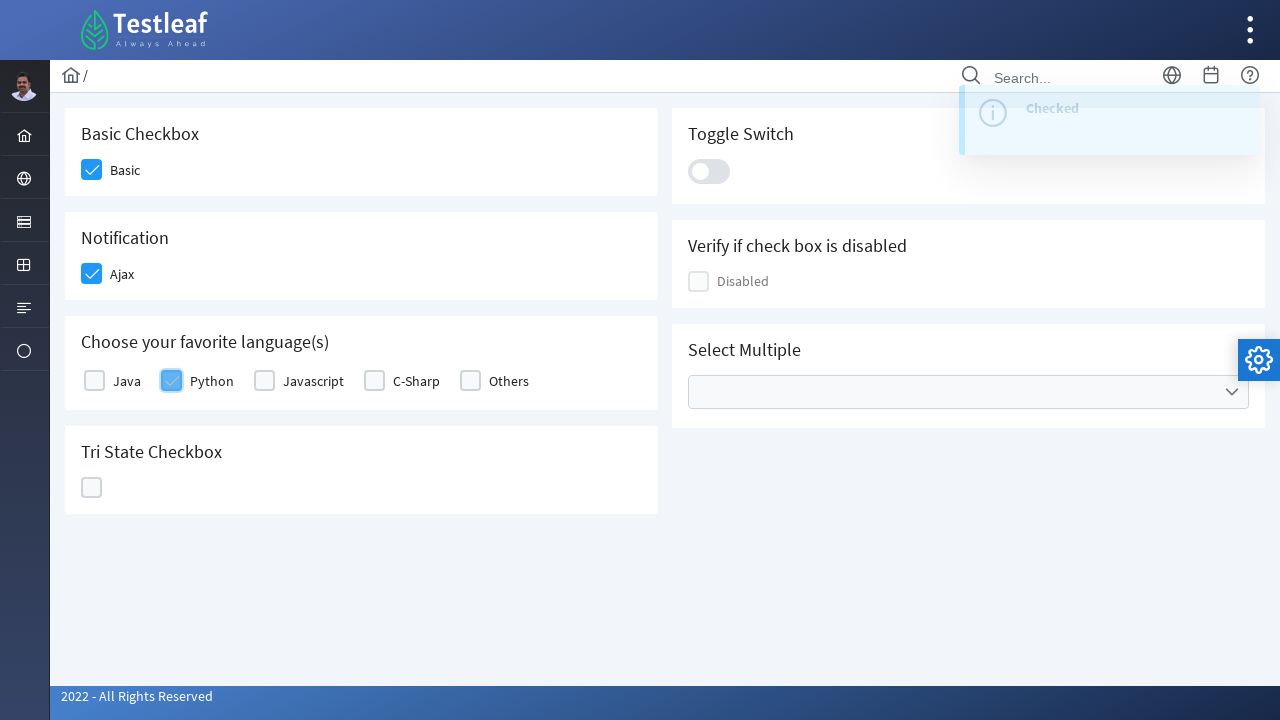

Clicked tri-state checkbox at (92, 488) on xpath=//div[@id='j_idt87:ajaxTriState']
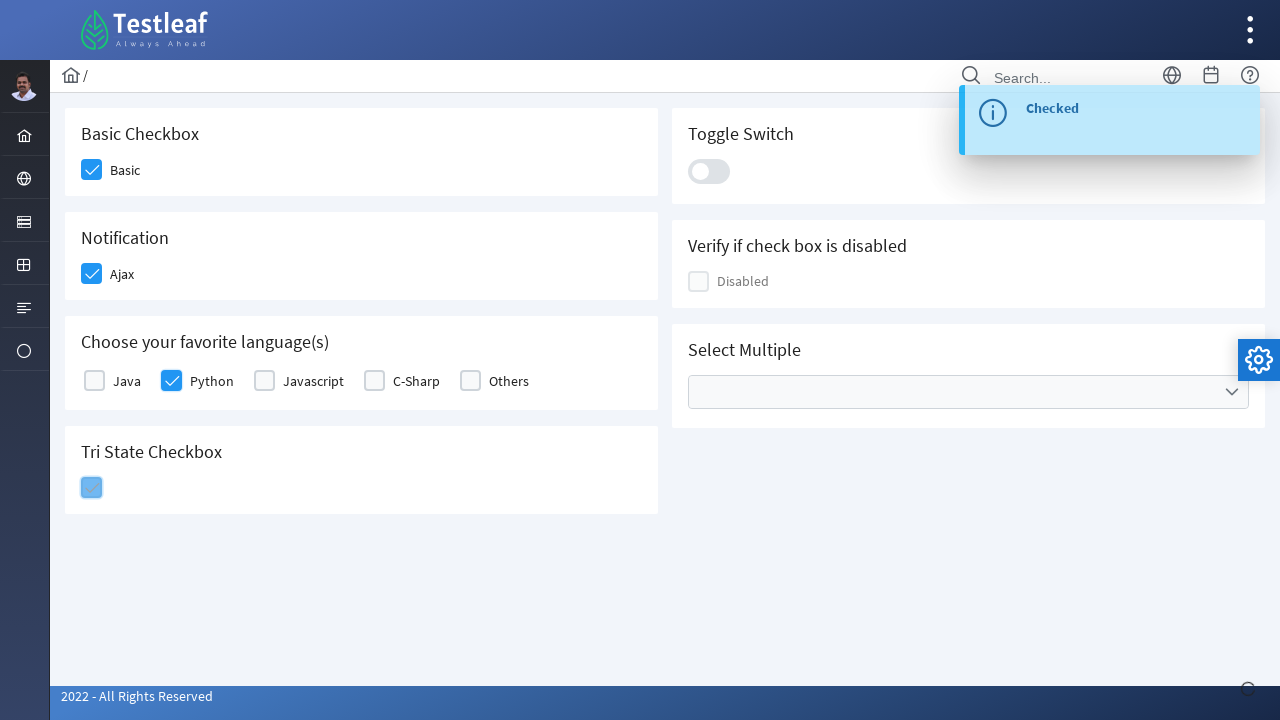

Clicked toggle switch at (709, 171) on xpath=//div[@class = 'ui-toggleswitch ui-widget']
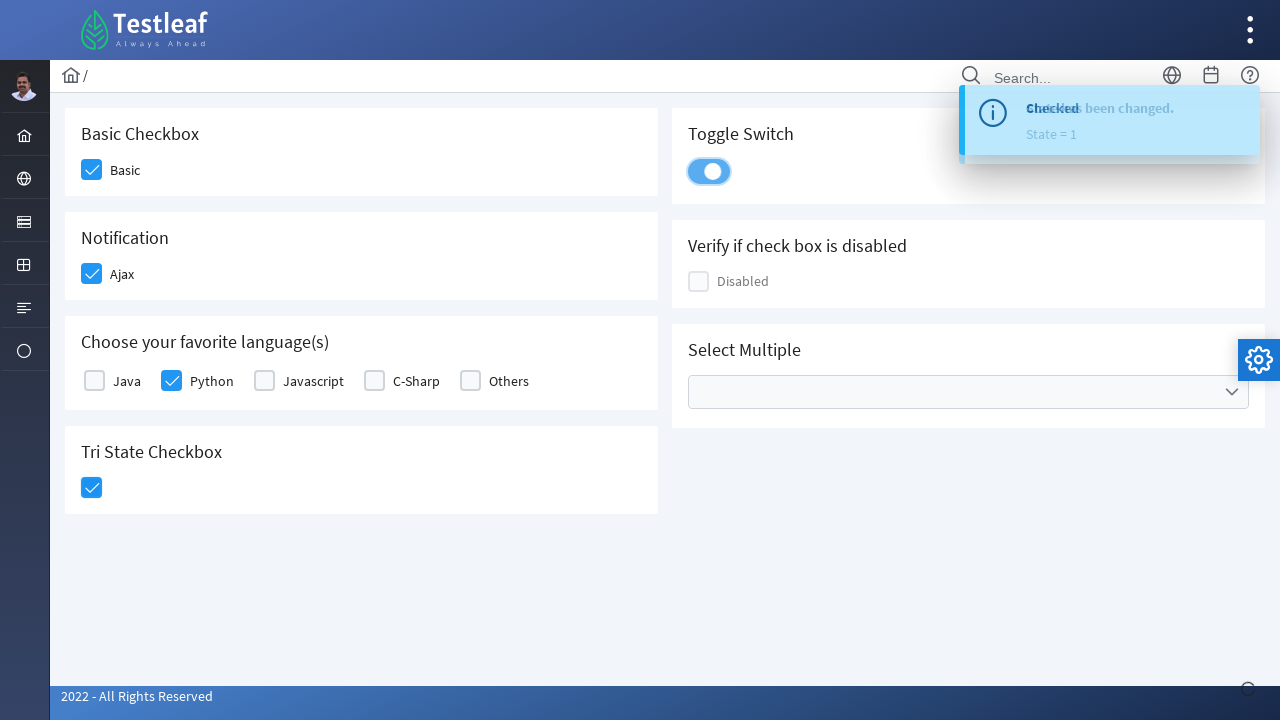

Clicked Cities multi-select dropdown at (968, 392) on xpath=//ul[@data-label = 'Cities']
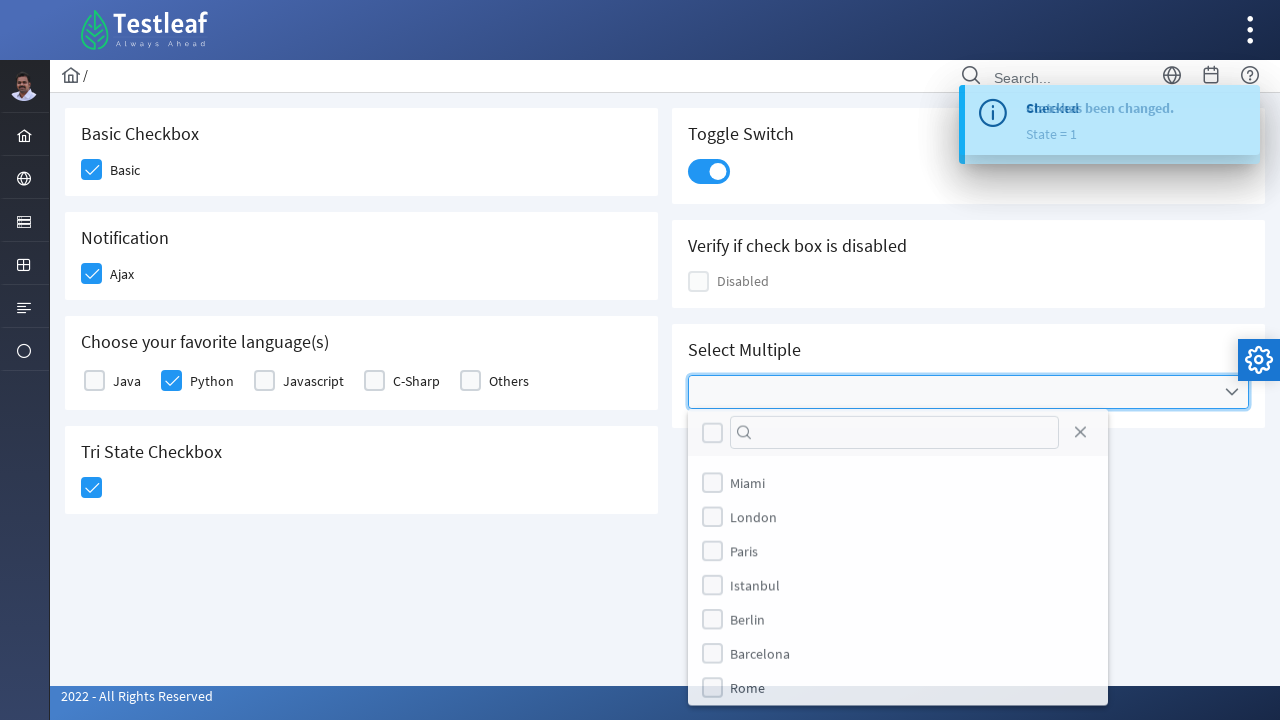

Clicked 8th checkbox in multi-select list at (712, 554) on (//div[@class='ui-chkbox-box ui-widget ui-corner-all ui-state-default'])[8]
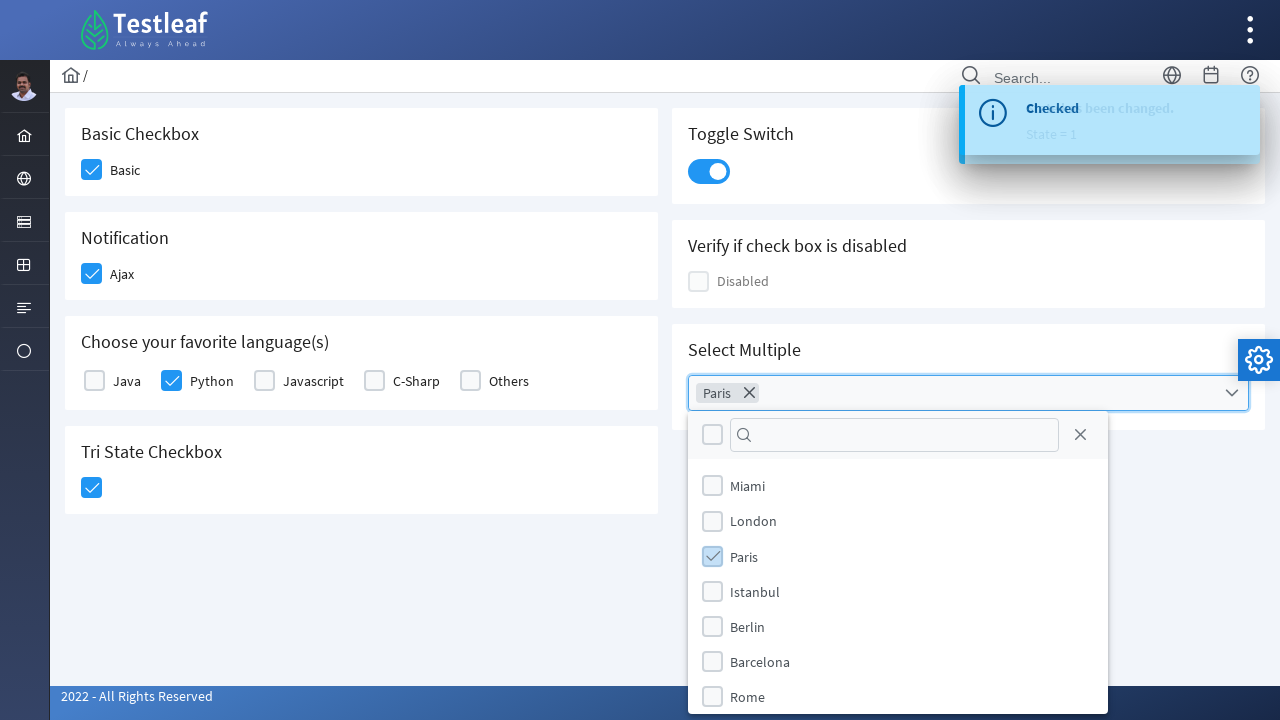

Clicked 11th checkbox in multi-select list at (712, 697) on (//div[@class='ui-chkbox-box ui-widget ui-corner-all ui-state-default'])[11]
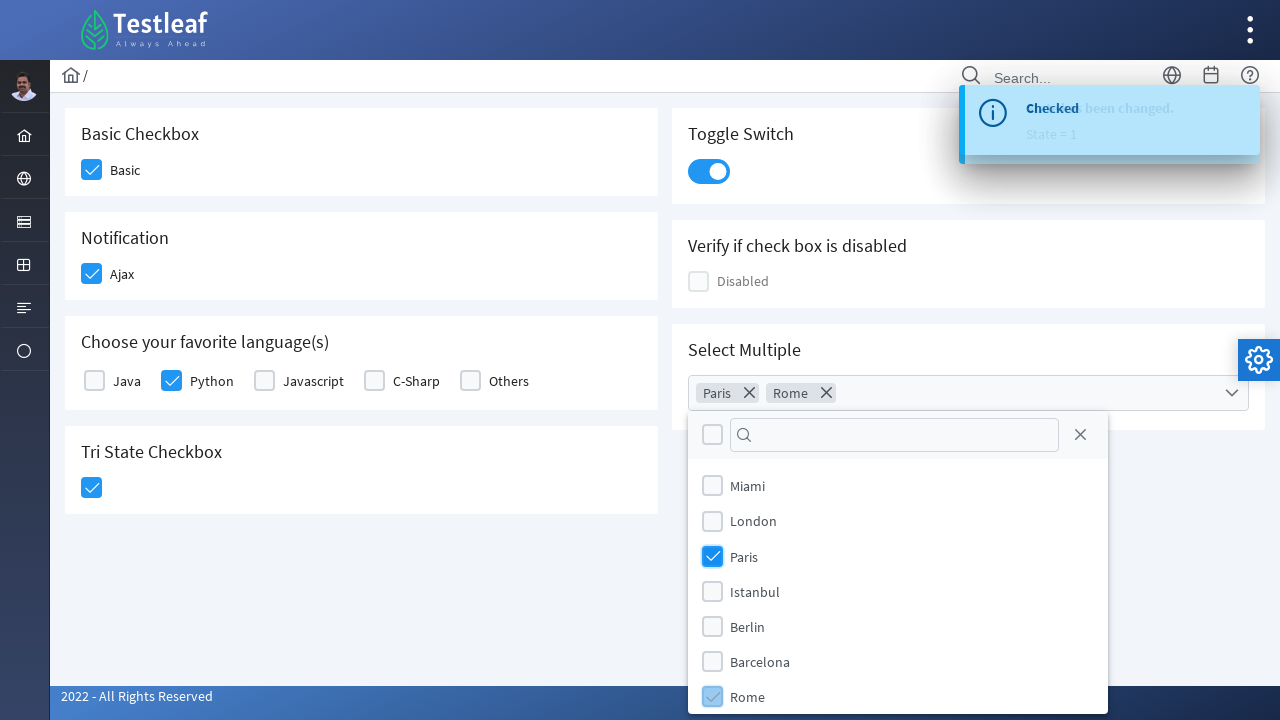

Clicked 7th checkbox in multi-select list at (712, 521) on (//div[@class='ui-chkbox-box ui-widget ui-corner-all ui-state-default'])[7]
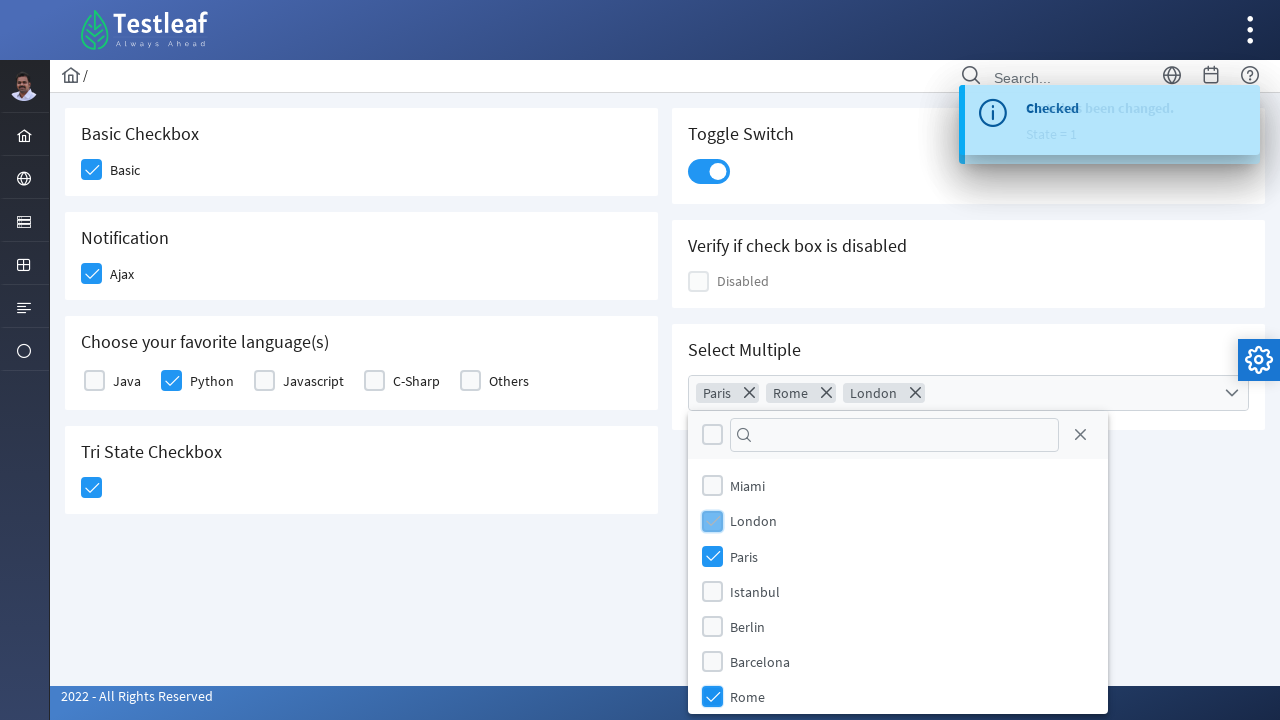

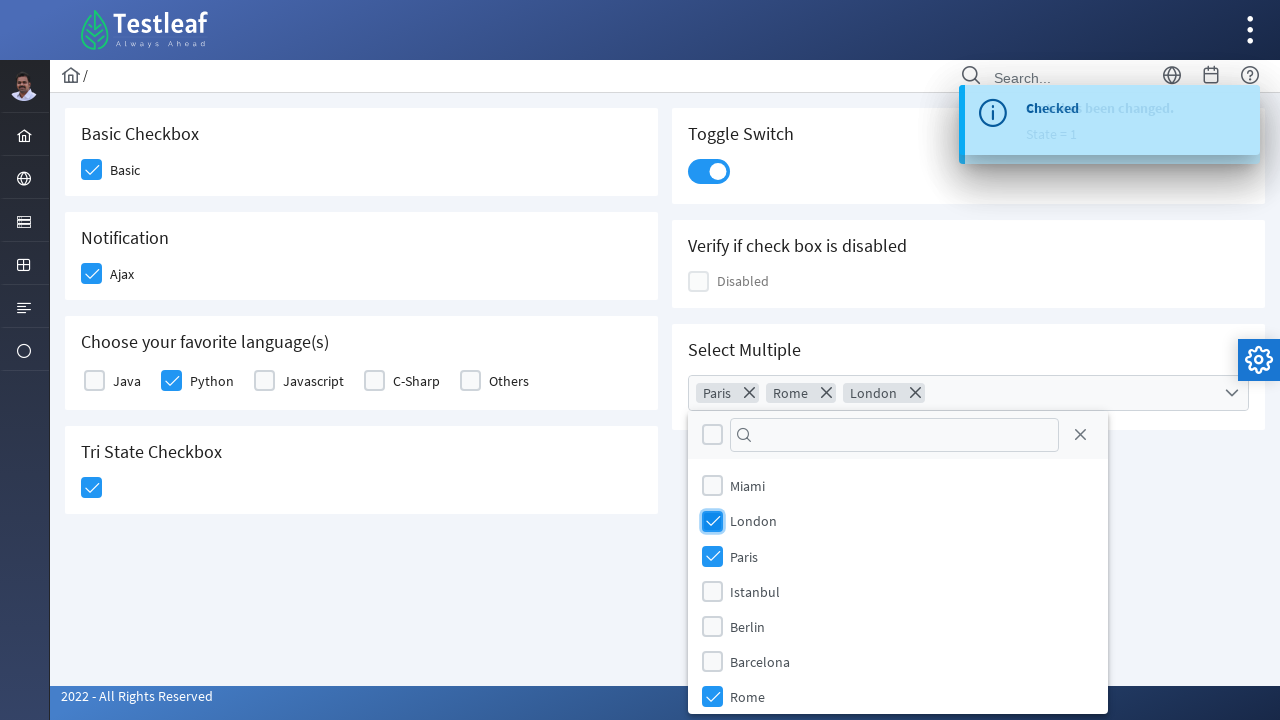